Navigates to NDTV website and verifies that images are present on the page

Starting URL: https://www.ndtv.com

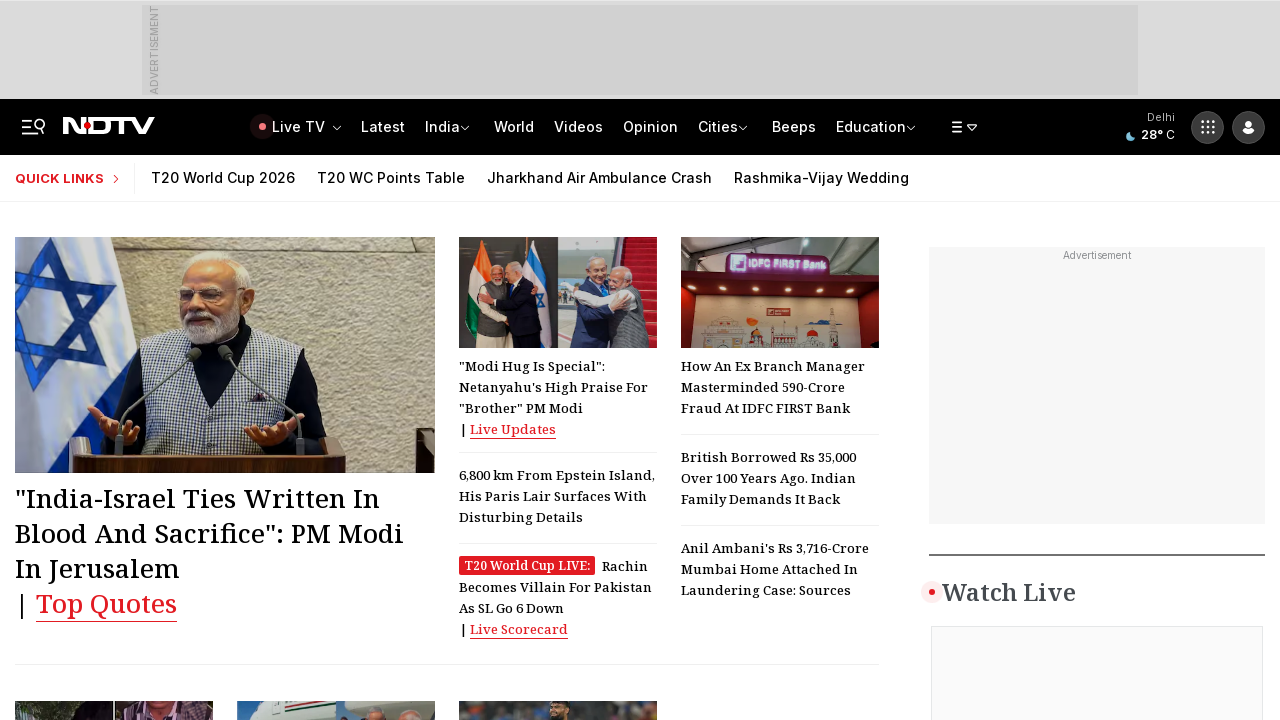

Waited for images to load on NDTV homepage
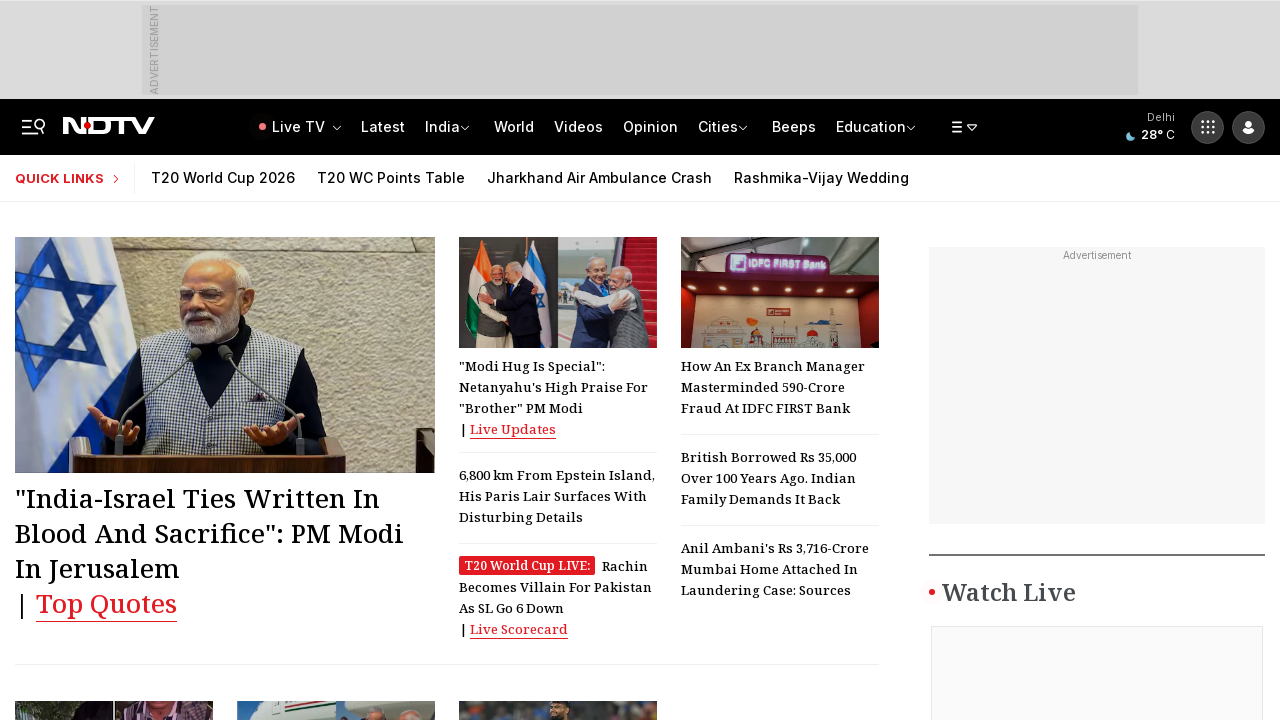

Retrieved all images from the page
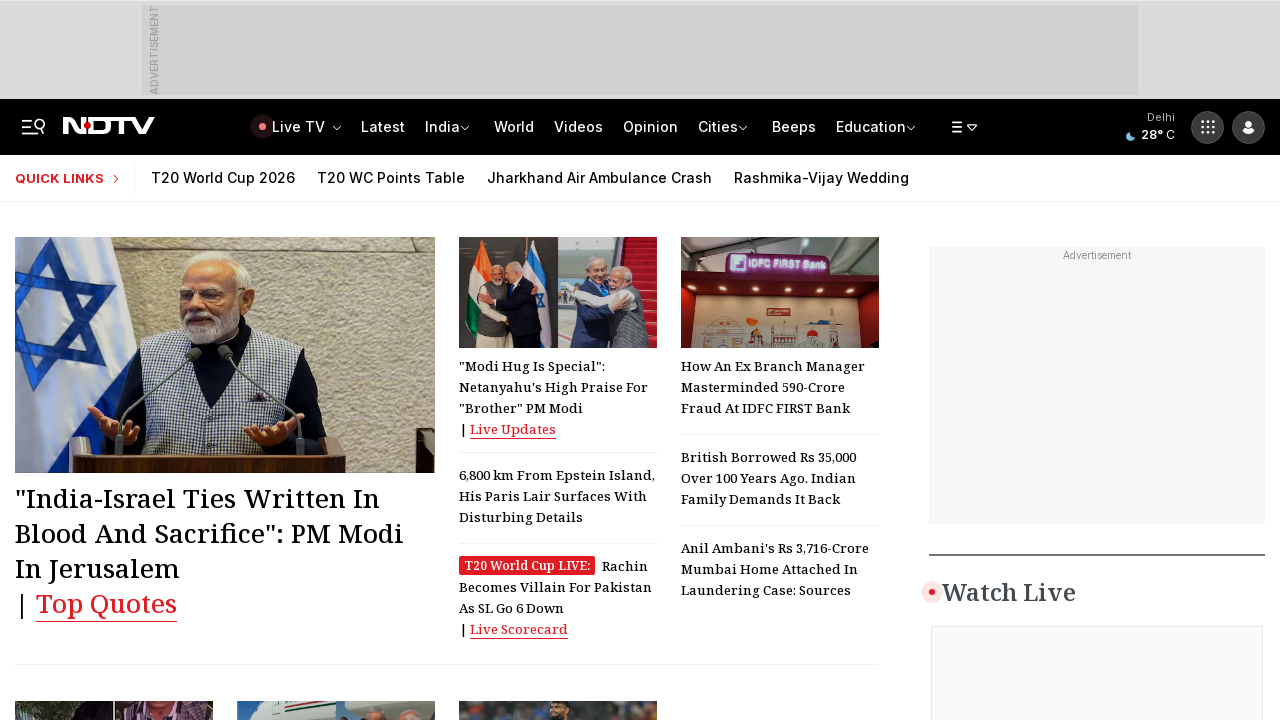

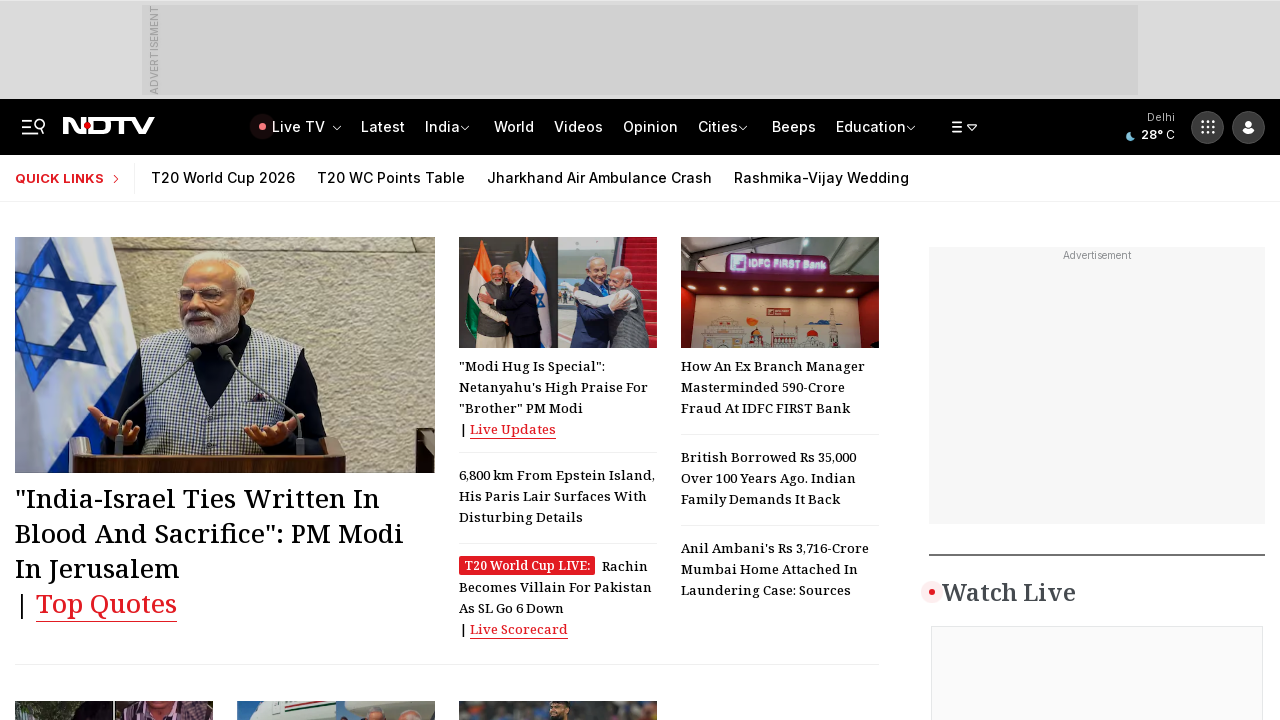